Tests auto-suggestive dropdown functionality by typing partial text and selecting a specific option from the suggestions

Starting URL: https://rahulshettyacademy.com/dropdownsPractise/

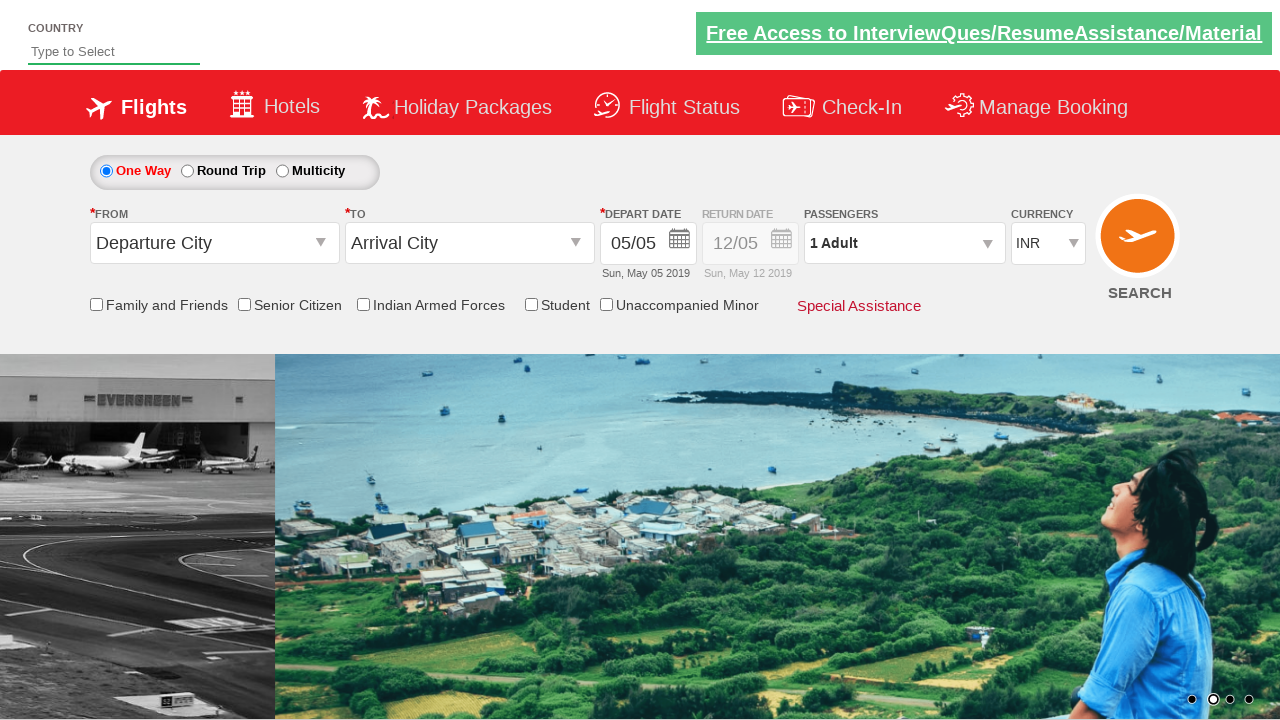

Navigated to auto-suggestive dropdown practice page
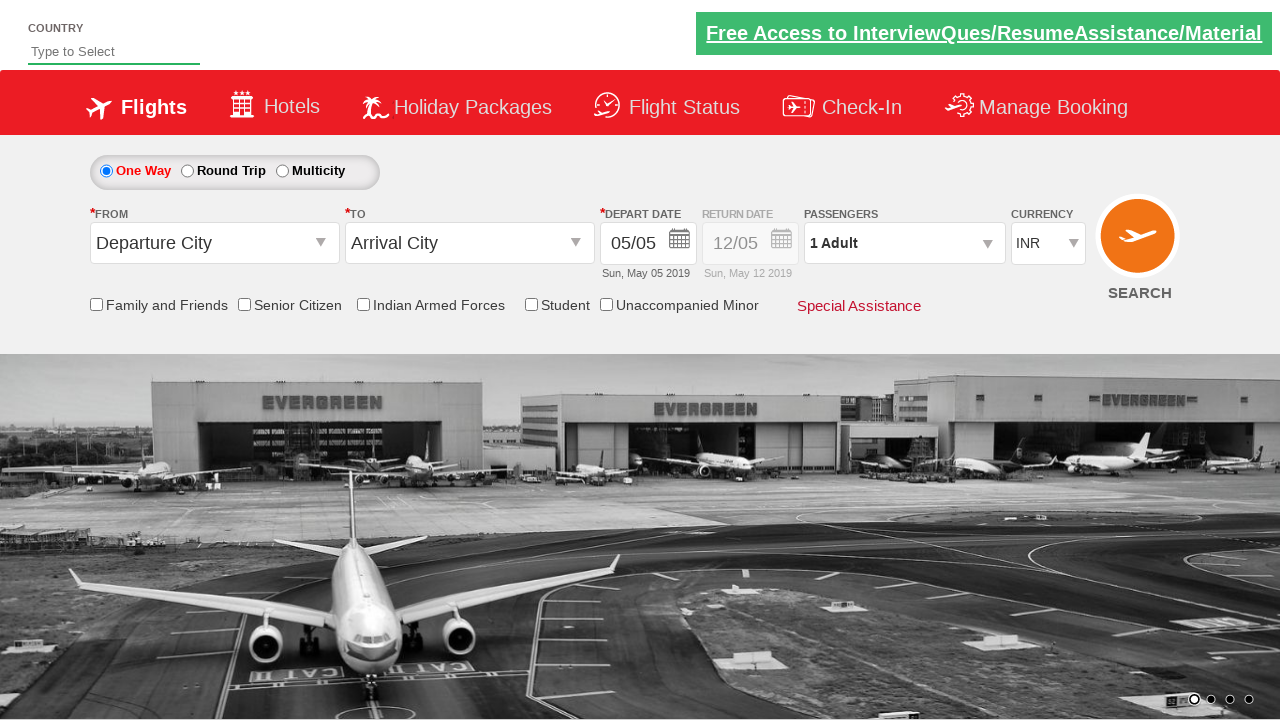

Typed 'am' in the autosuggest field on #autosuggest
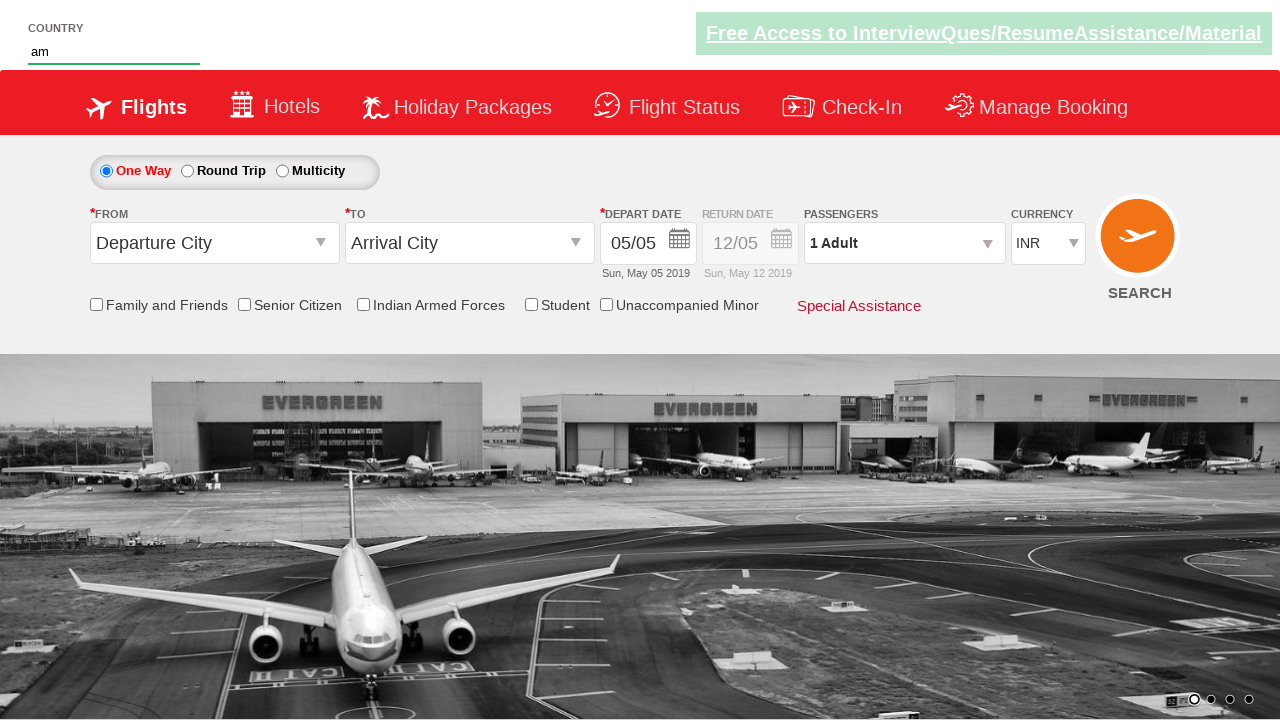

Dropdown suggestion options appeared
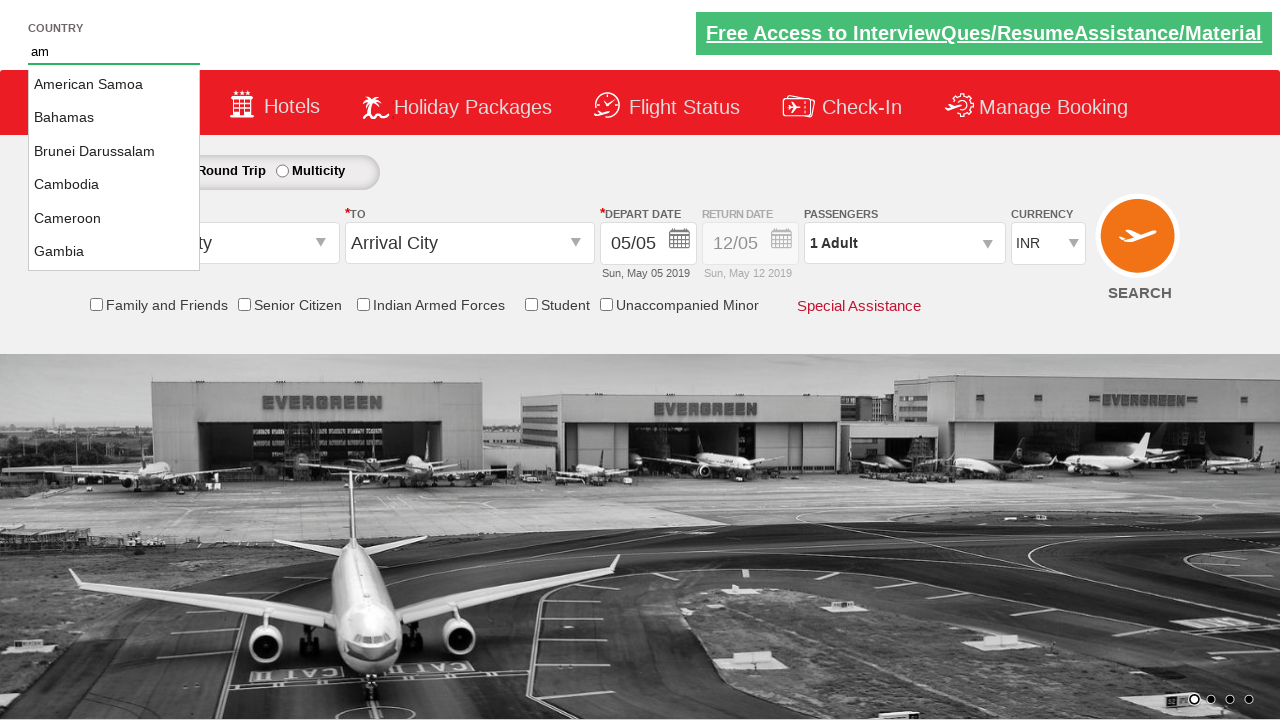

Selected 'Vietnam' from the dropdown suggestions
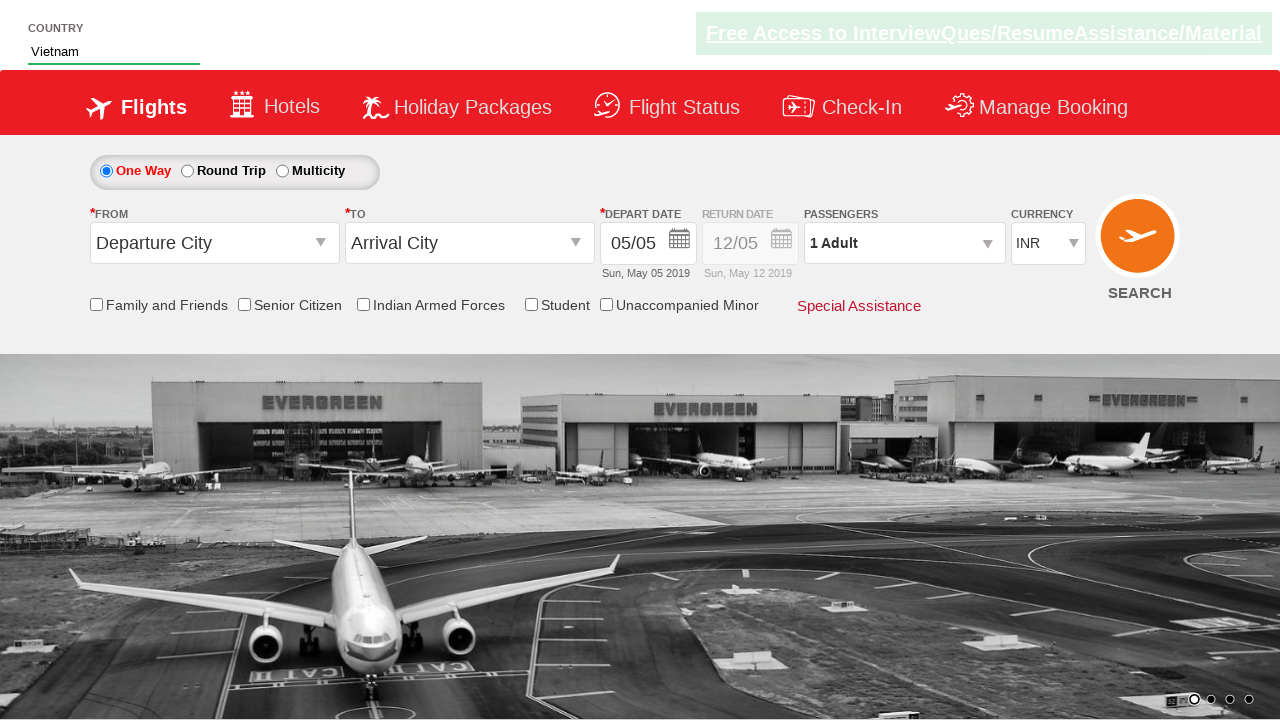

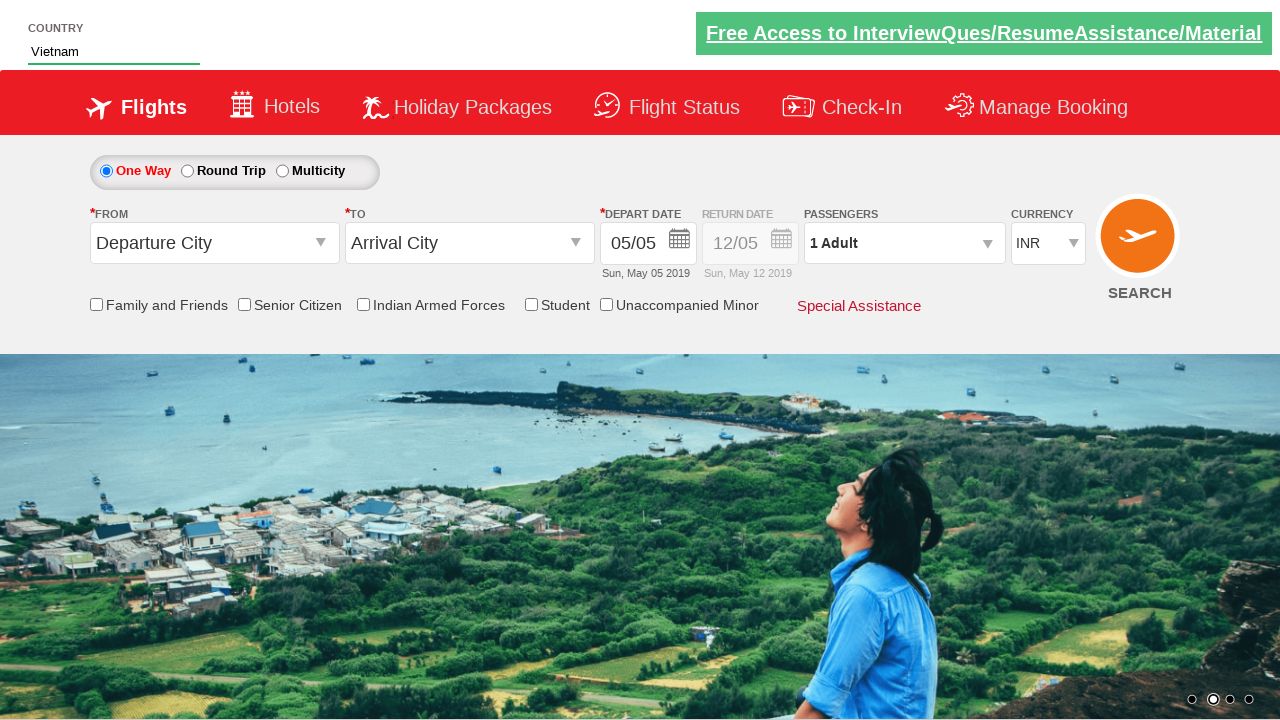